Tests the clear all button functionality to remove all selected colors at once

Starting URL: https://demoqa.com/auto-complete

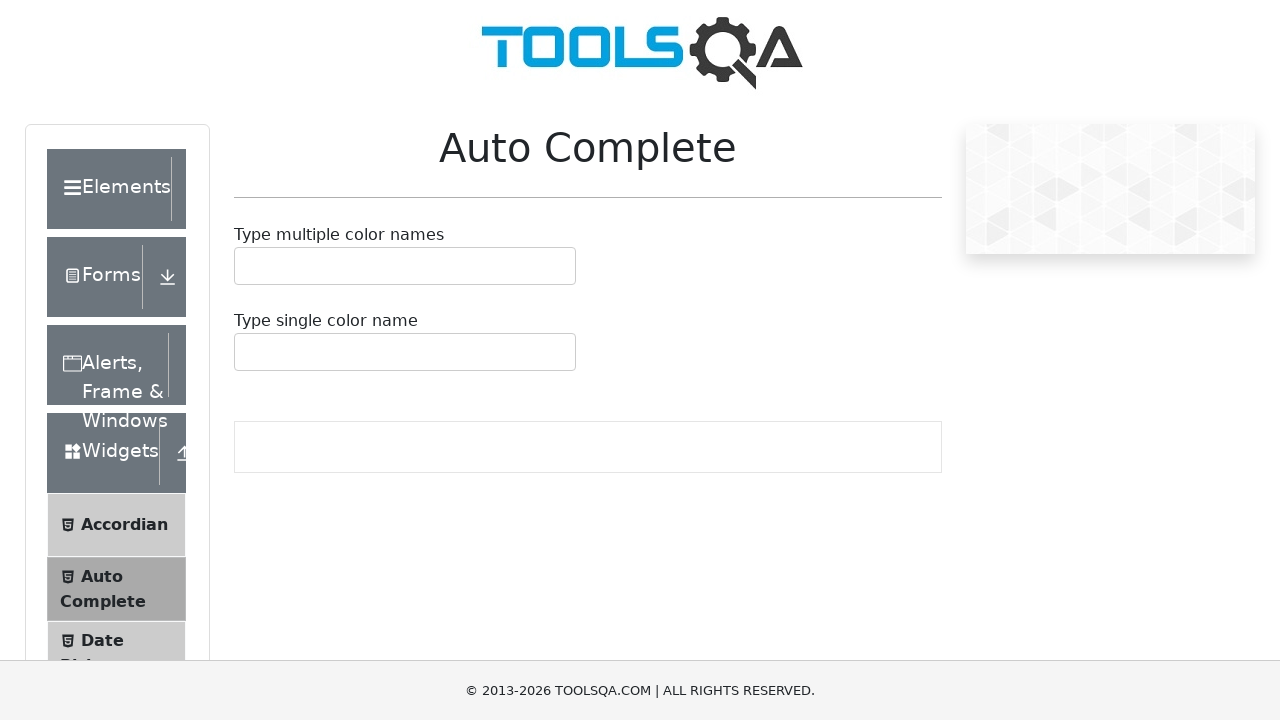

Filled autocomplete input with 'Red' on #autoCompleteMultipleInput
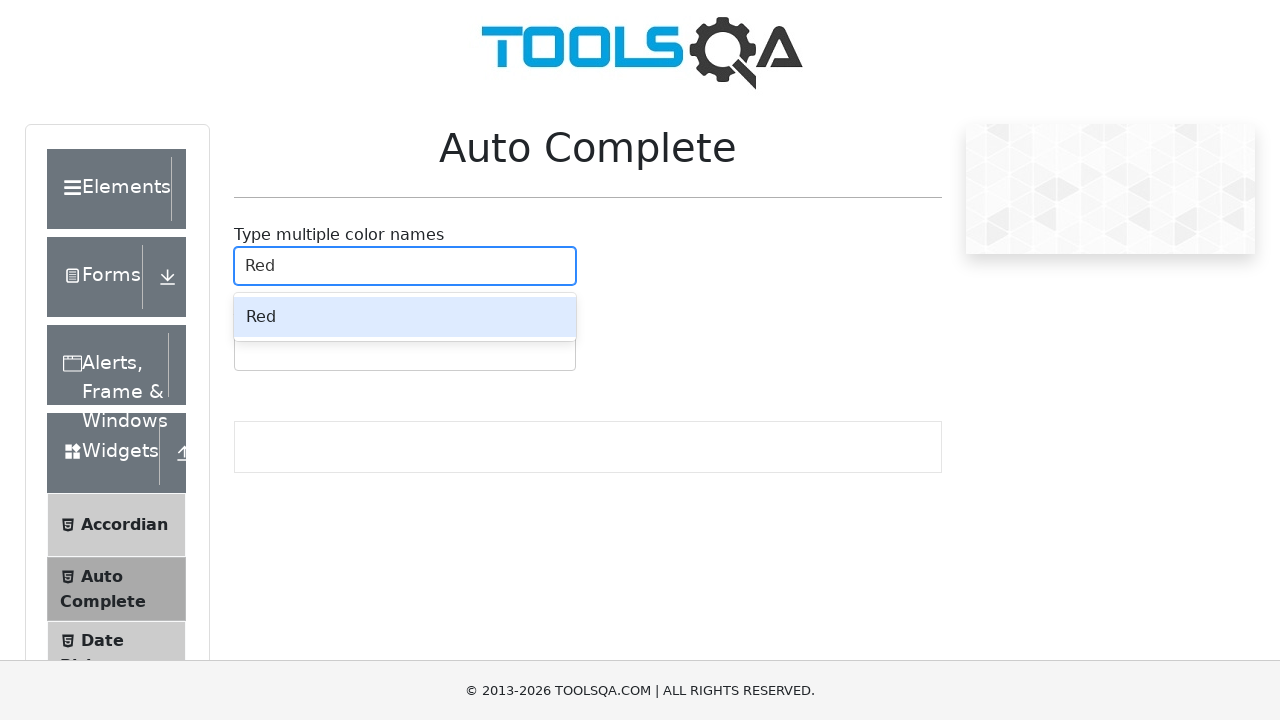

Red color option appeared in dropdown
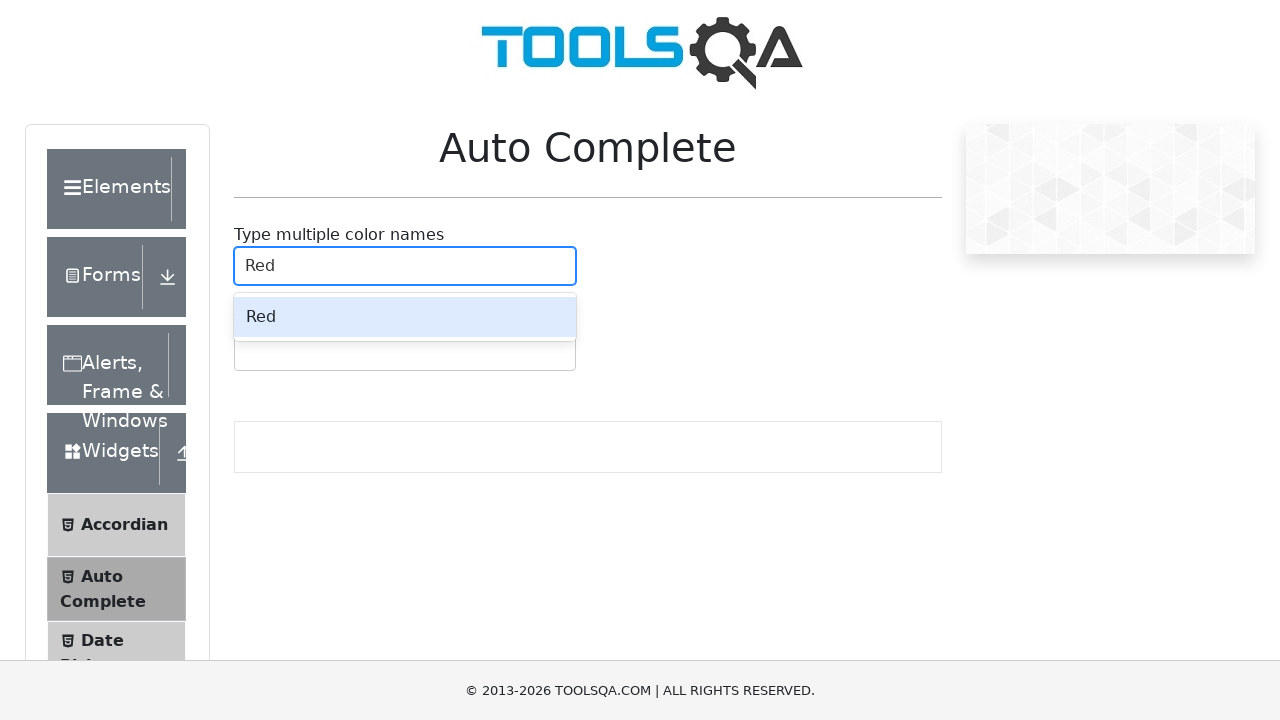

Selected Red color from dropdown at (405, 317) on .auto-complete__option >> text=Red
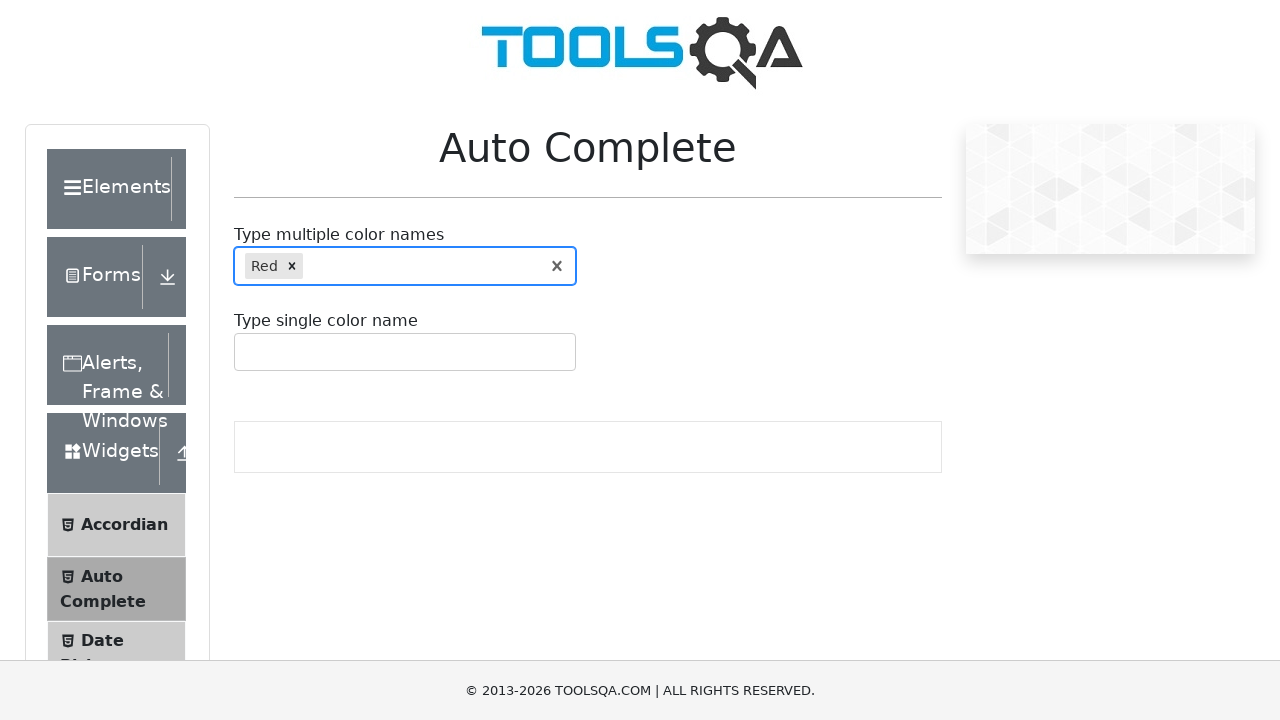

Filled autocomplete input with 'Green' on #autoCompleteMultipleInput
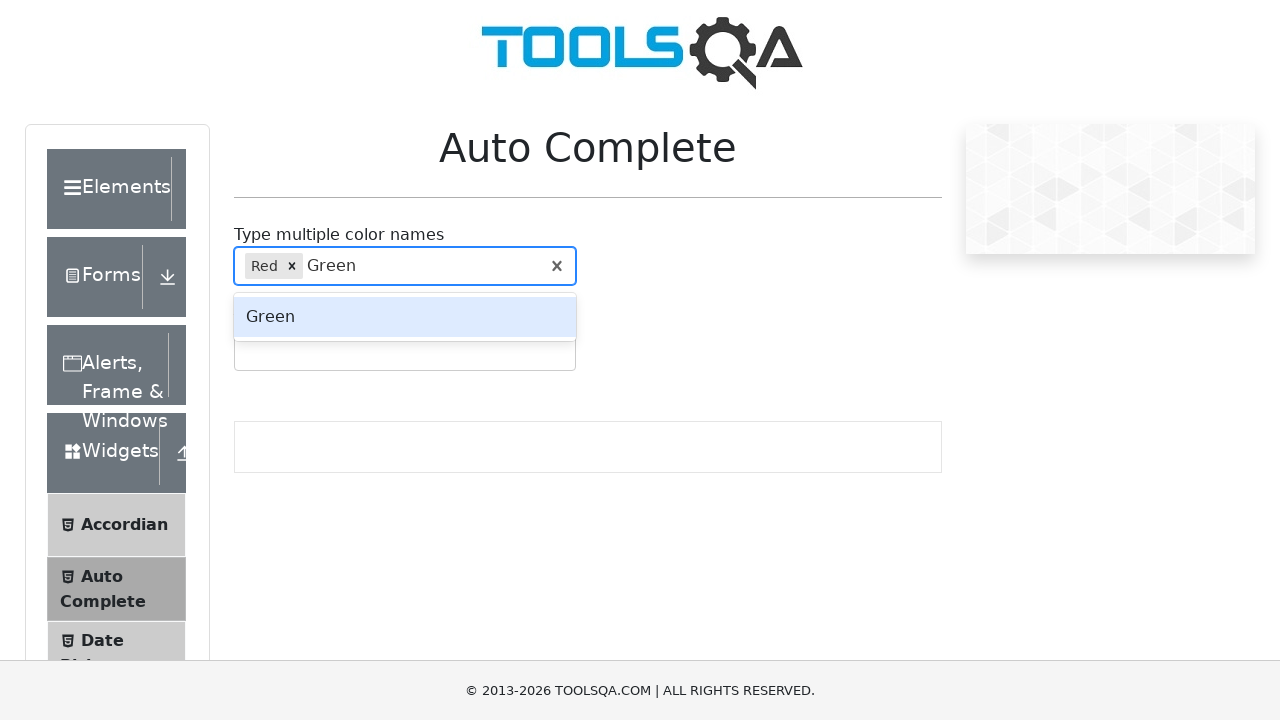

Green color option appeared in dropdown
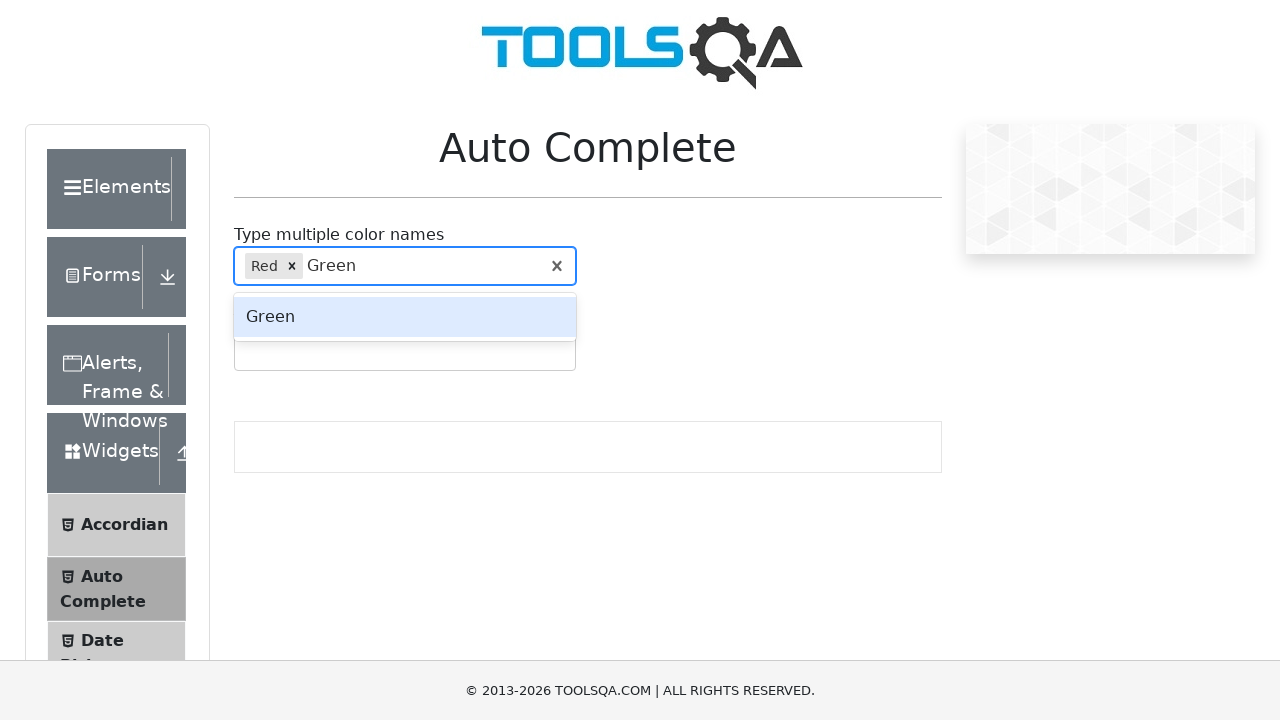

Selected Green color from dropdown at (405, 317) on .auto-complete__option >> text=Green
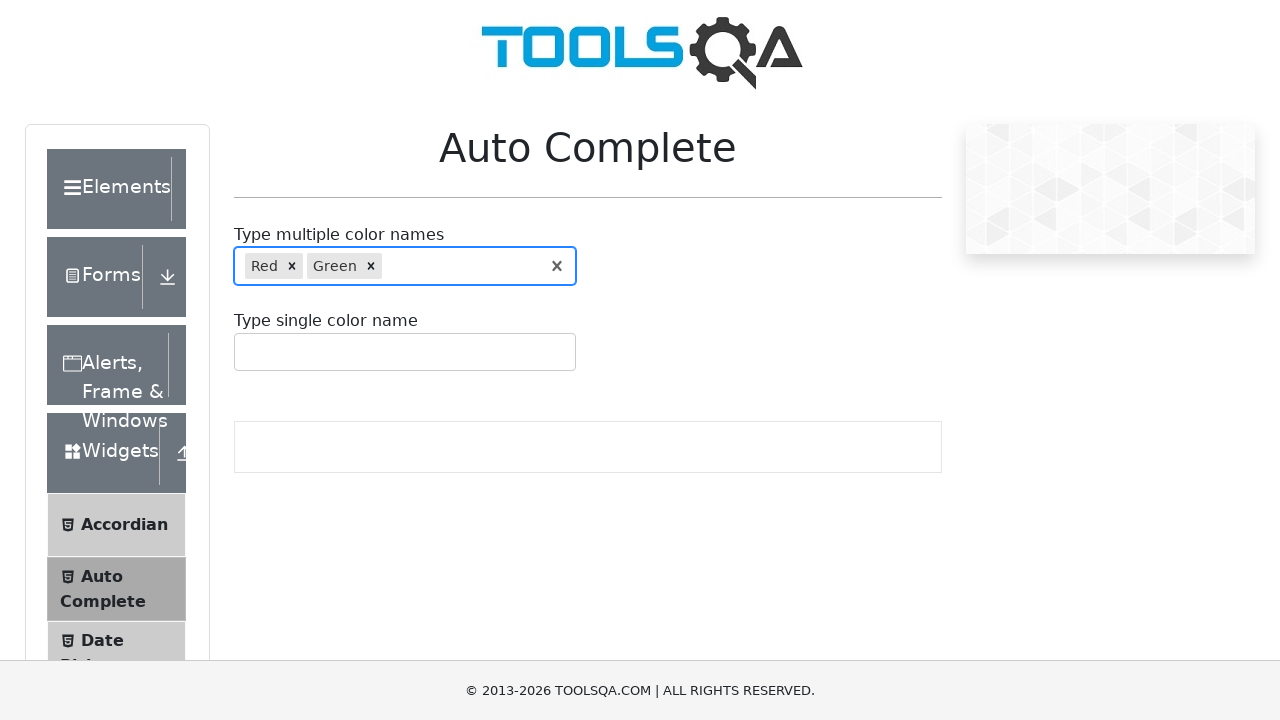

Clicked the clear all button to remove all selected colors at (557, 266) on .auto-complete__clear-indicator
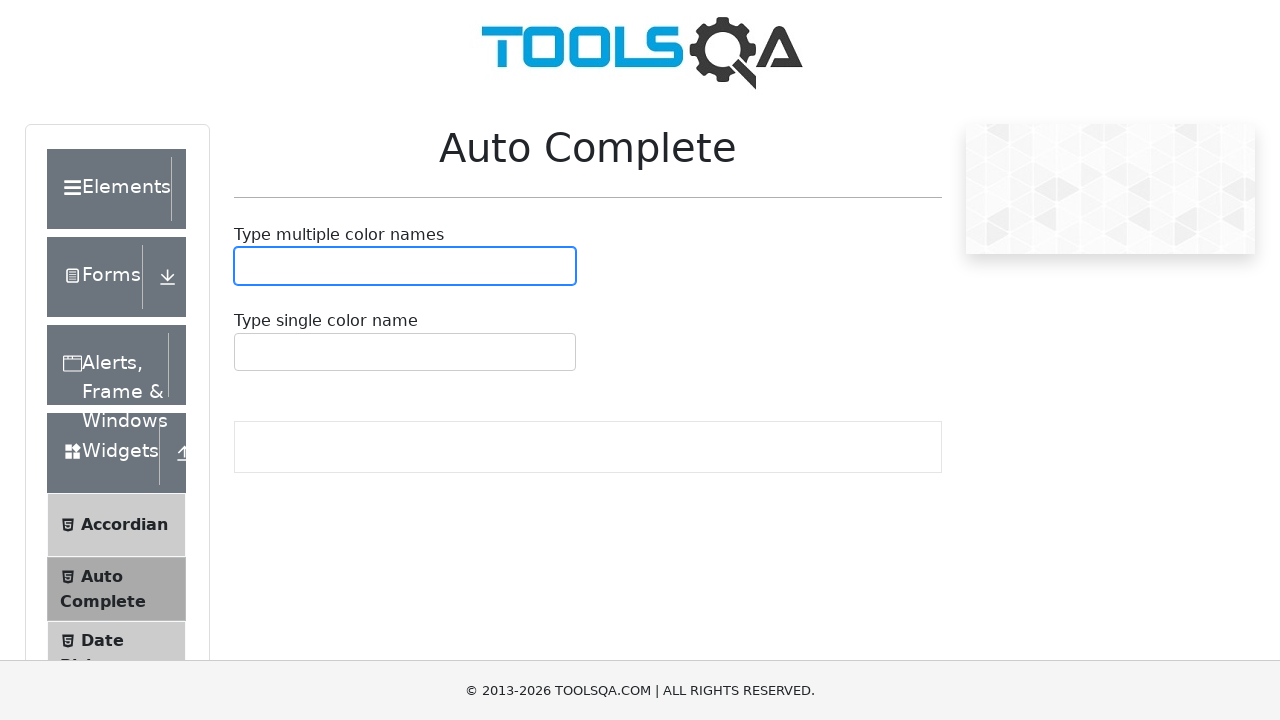

Verified all color selections have been cleared
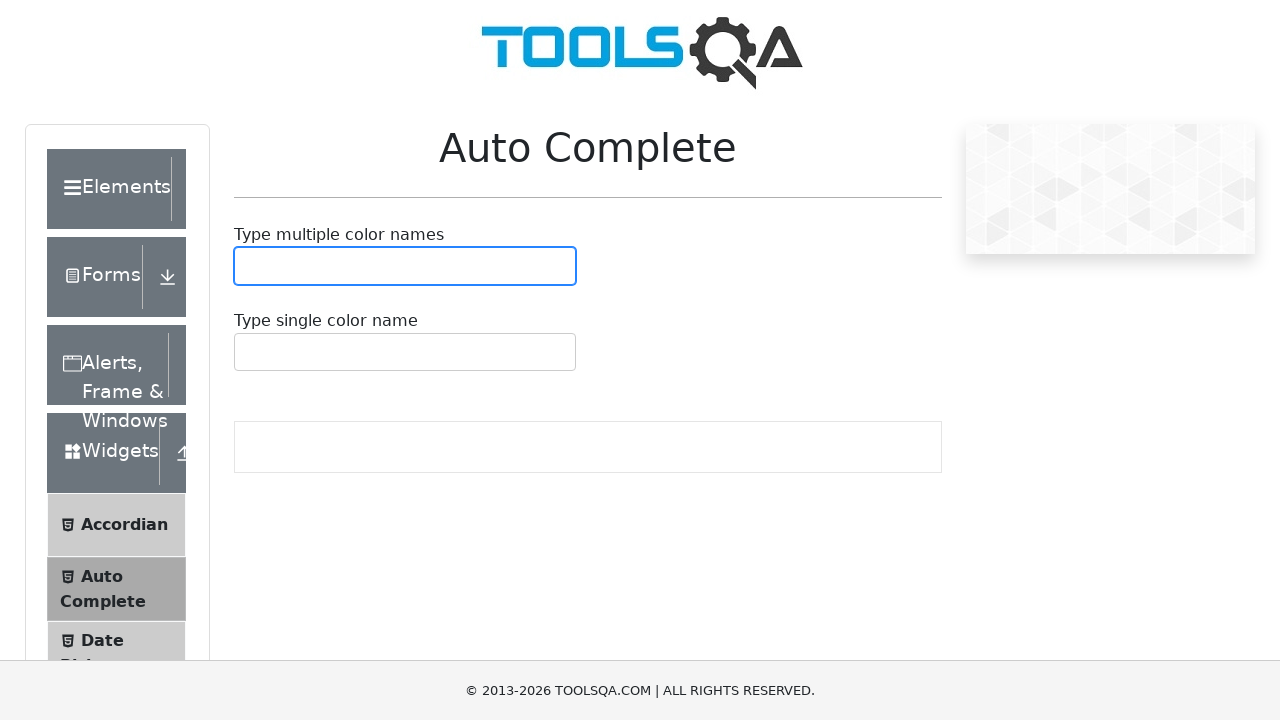

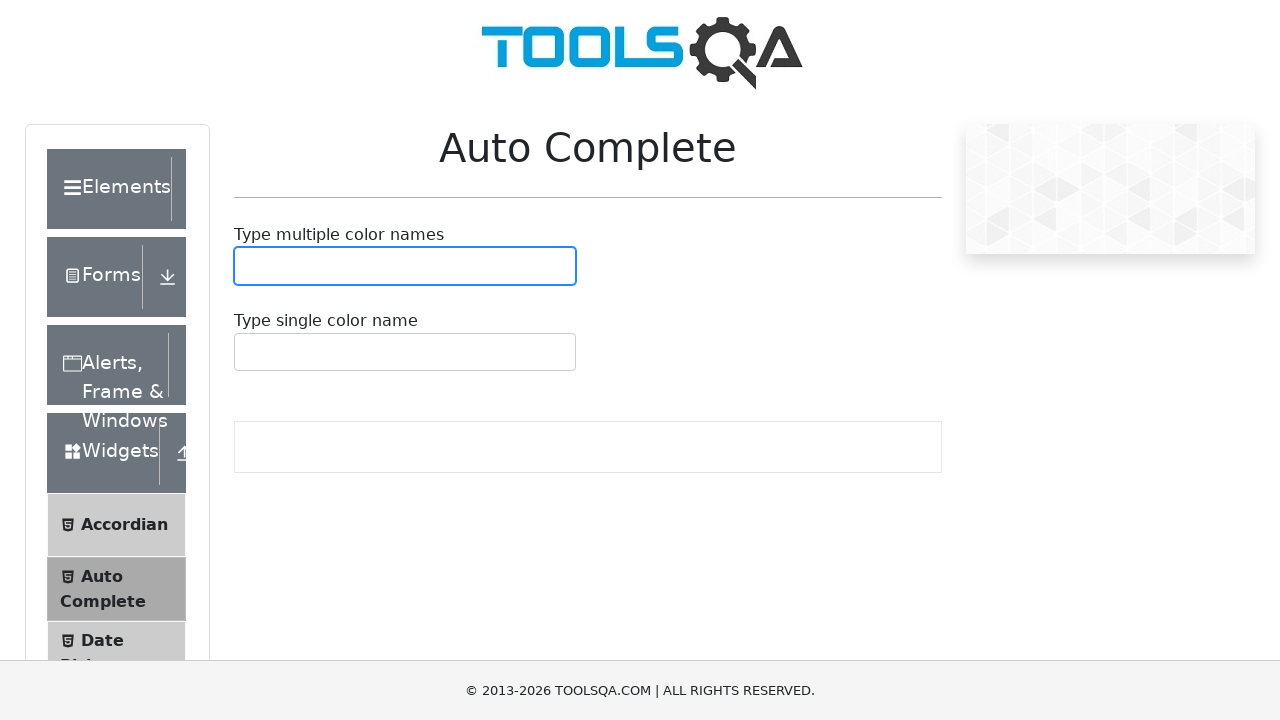